Tests the TodoMVC demo application by adding multiple todo items through the input field and pressing Enter for each item.

Starting URL: https://demo.playwright.dev/todomvc

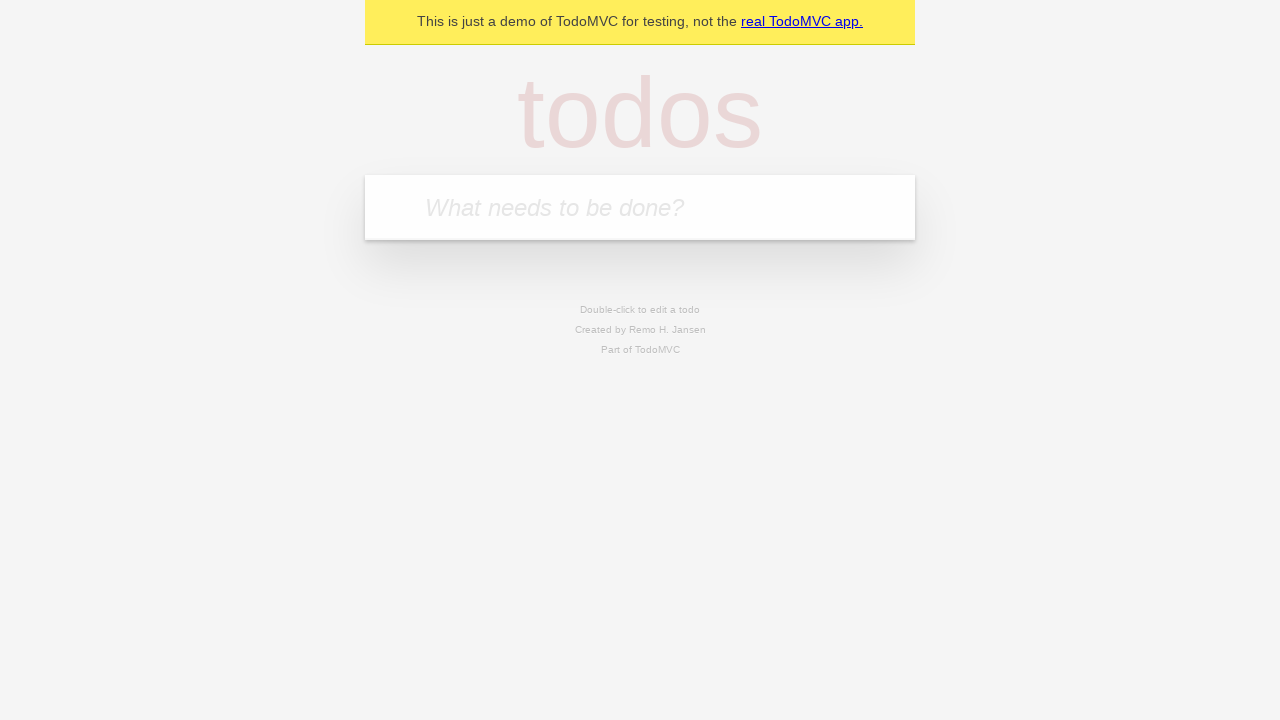

Located the todo input field with placeholder 'What needs to be done?'
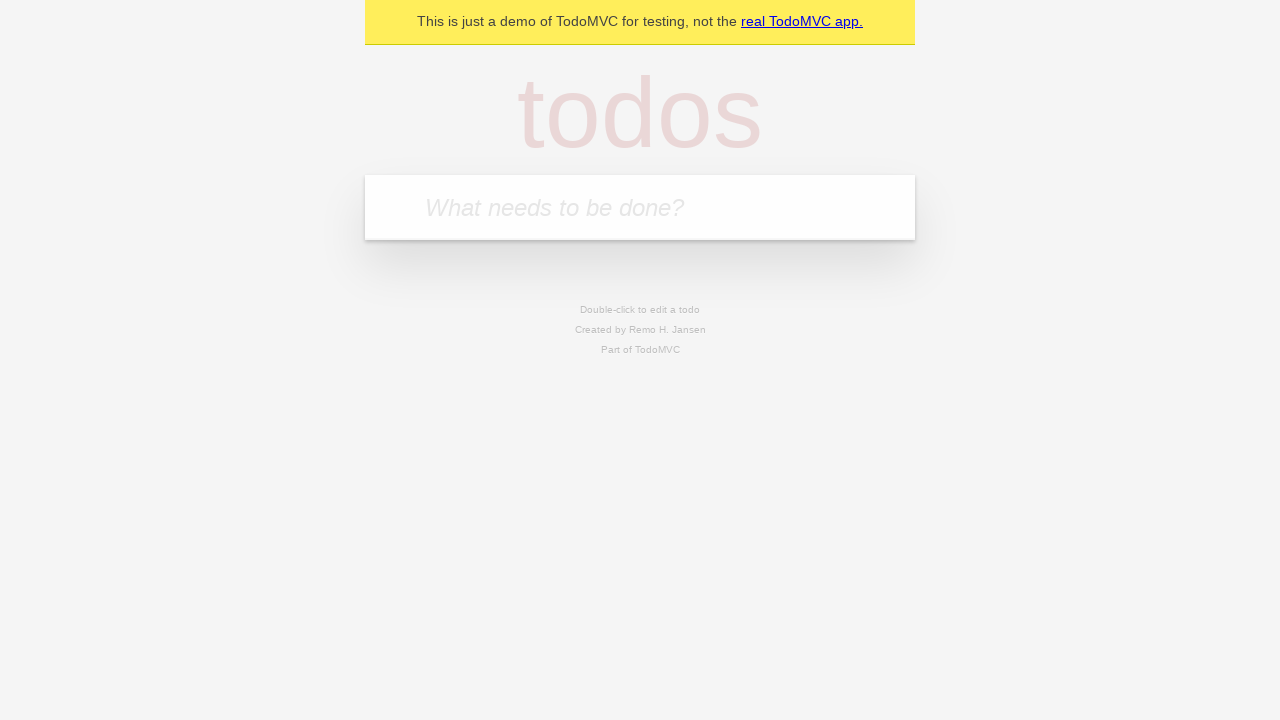

Filled todo input field with 'buy some cheese' on internal:attr=[placeholder="What needs to be done?"i]
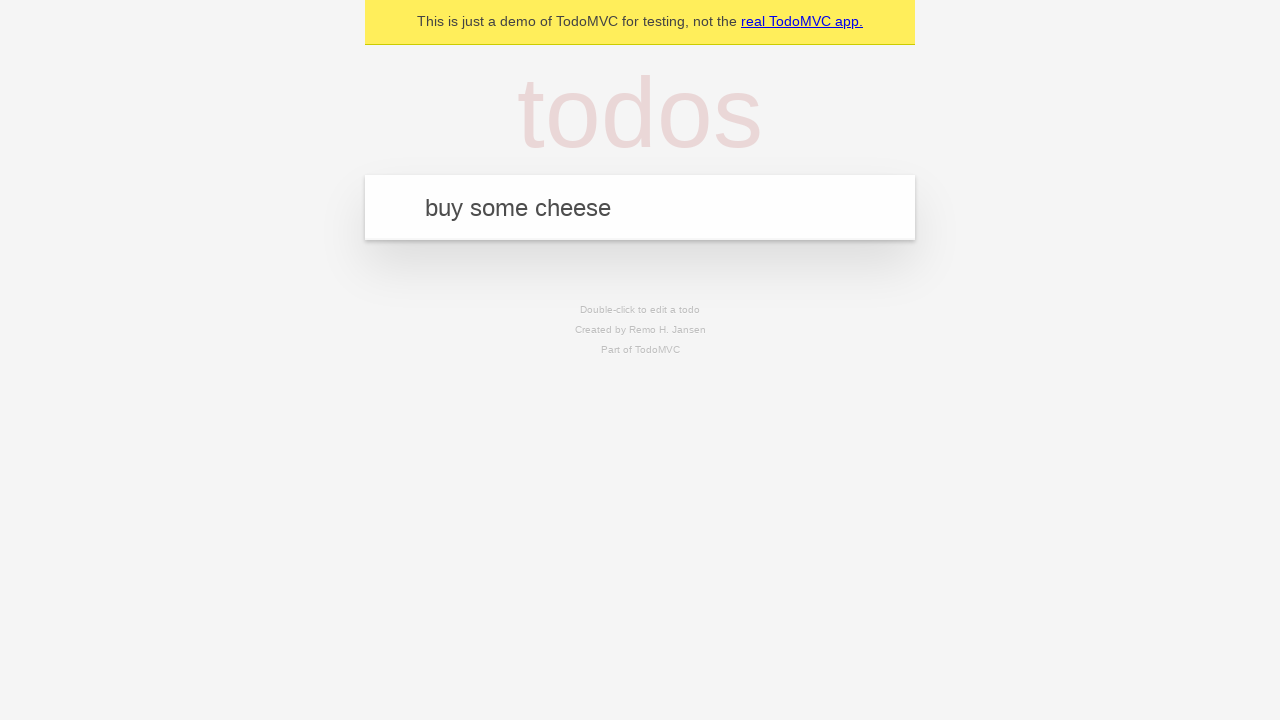

Pressed Enter to add todo item 'buy some cheese' on internal:attr=[placeholder="What needs to be done?"i]
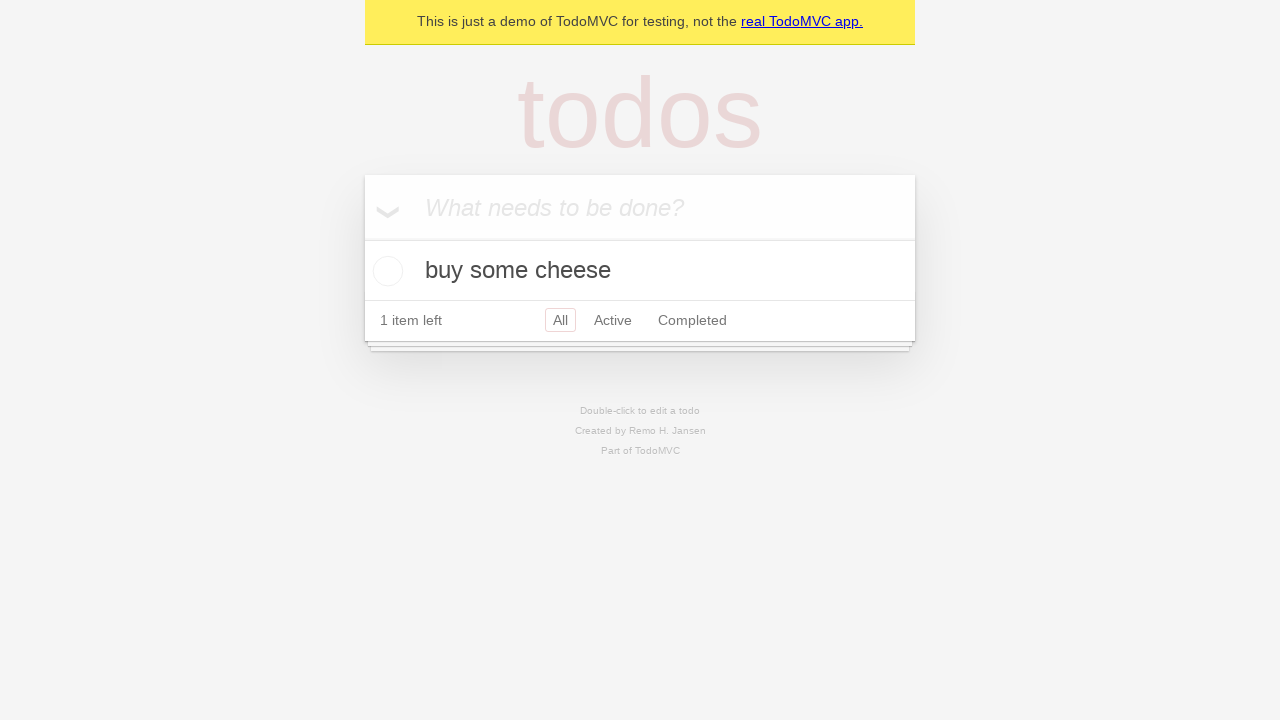

Filled todo input field with 'feed the cat' on internal:attr=[placeholder="What needs to be done?"i]
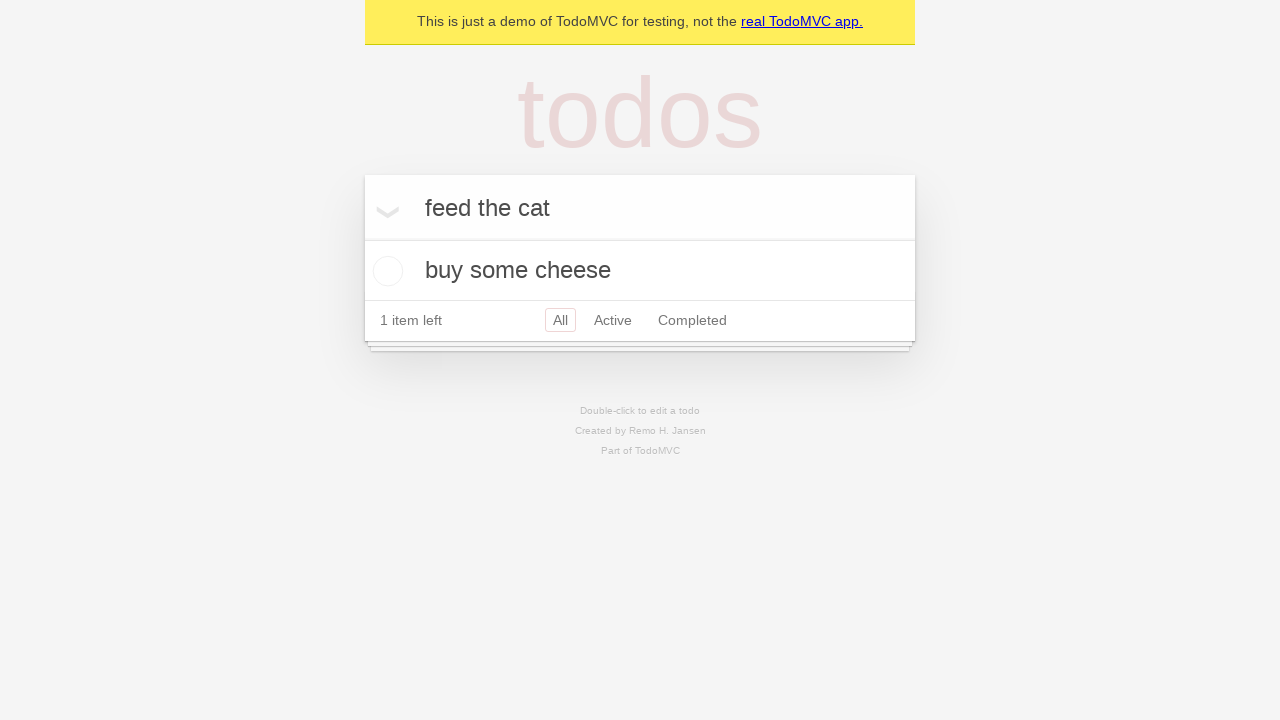

Pressed Enter to add todo item 'feed the cat' on internal:attr=[placeholder="What needs to be done?"i]
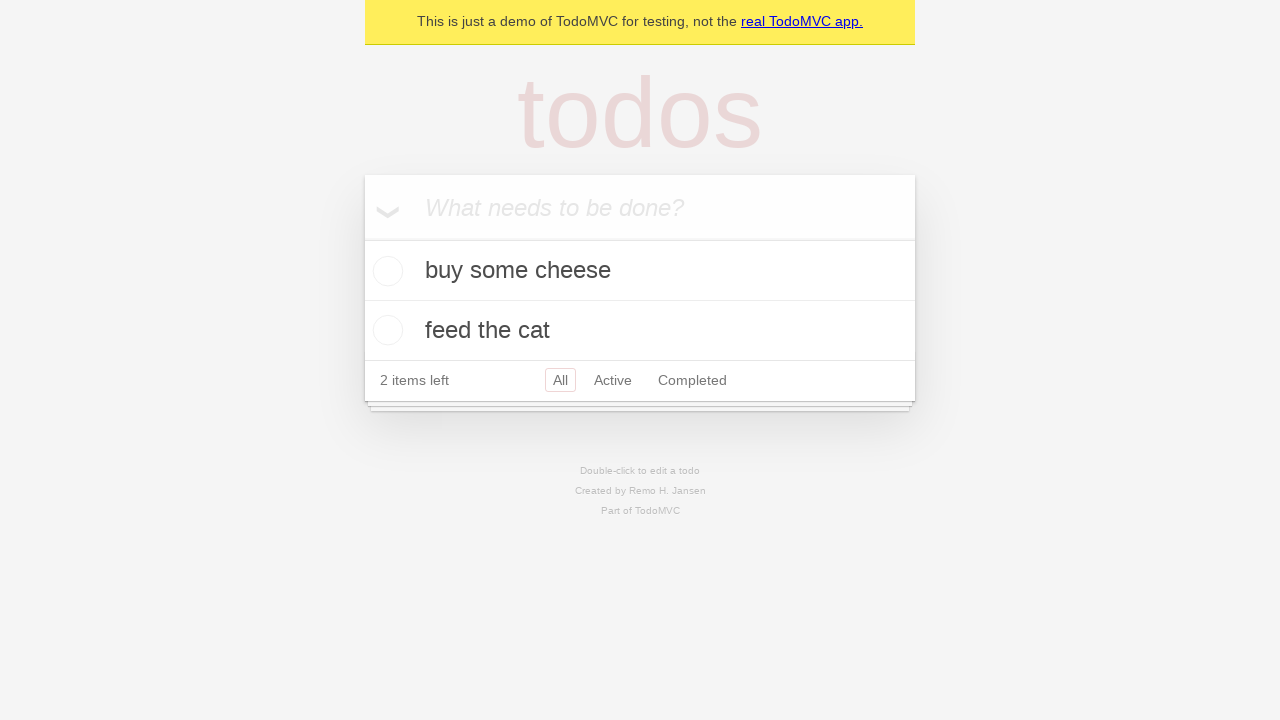

Filled todo input field with 'book a doctors appointment' on internal:attr=[placeholder="What needs to be done?"i]
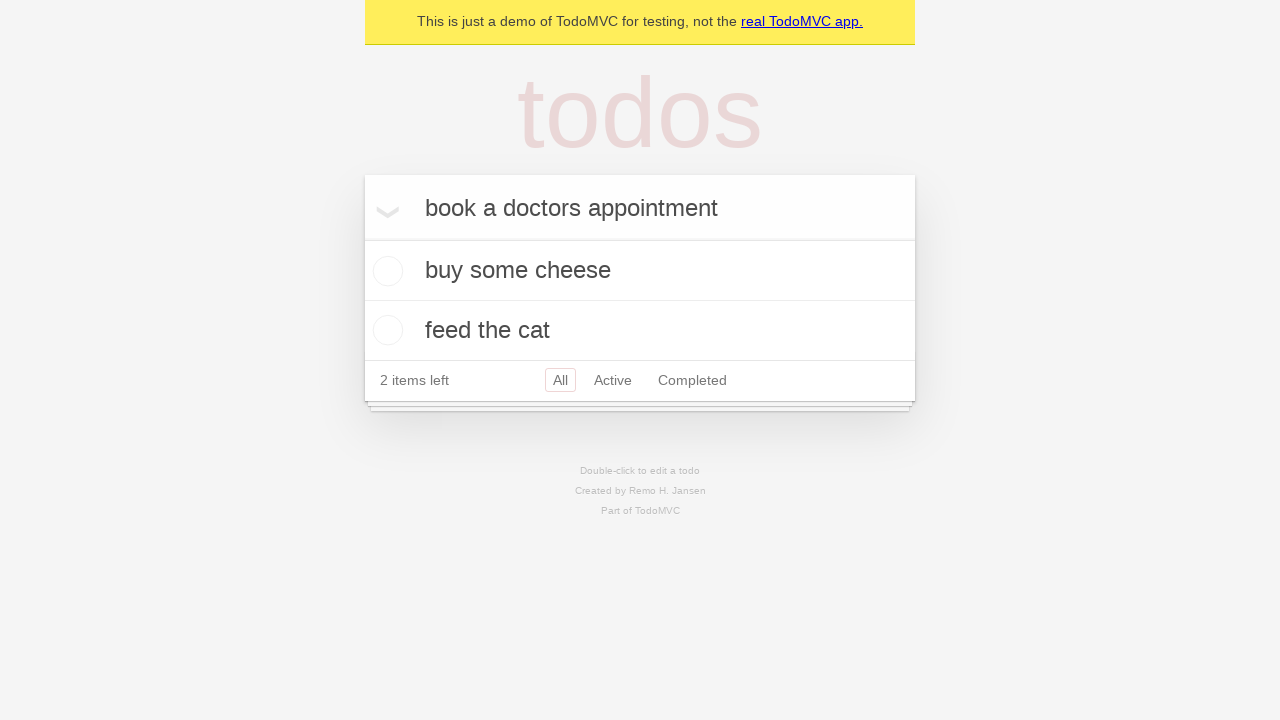

Pressed Enter to add todo item 'book a doctors appointment' on internal:attr=[placeholder="What needs to be done?"i]
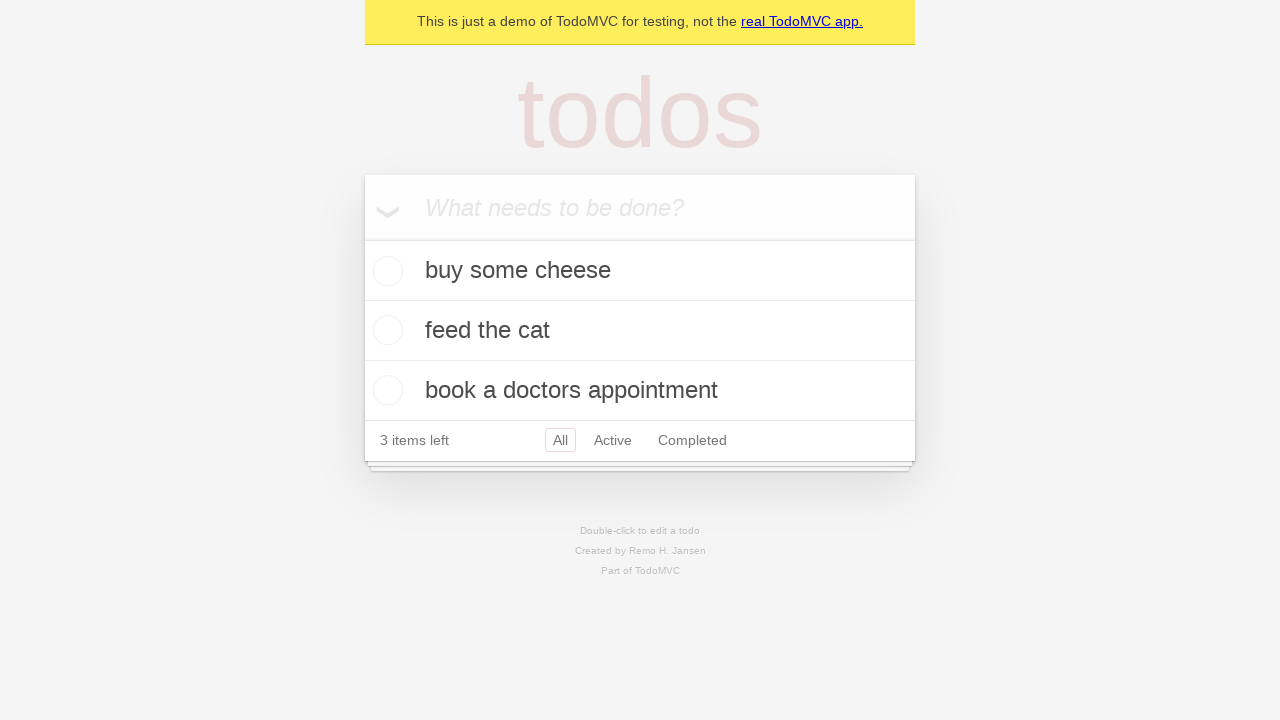

Todo list items loaded and visible
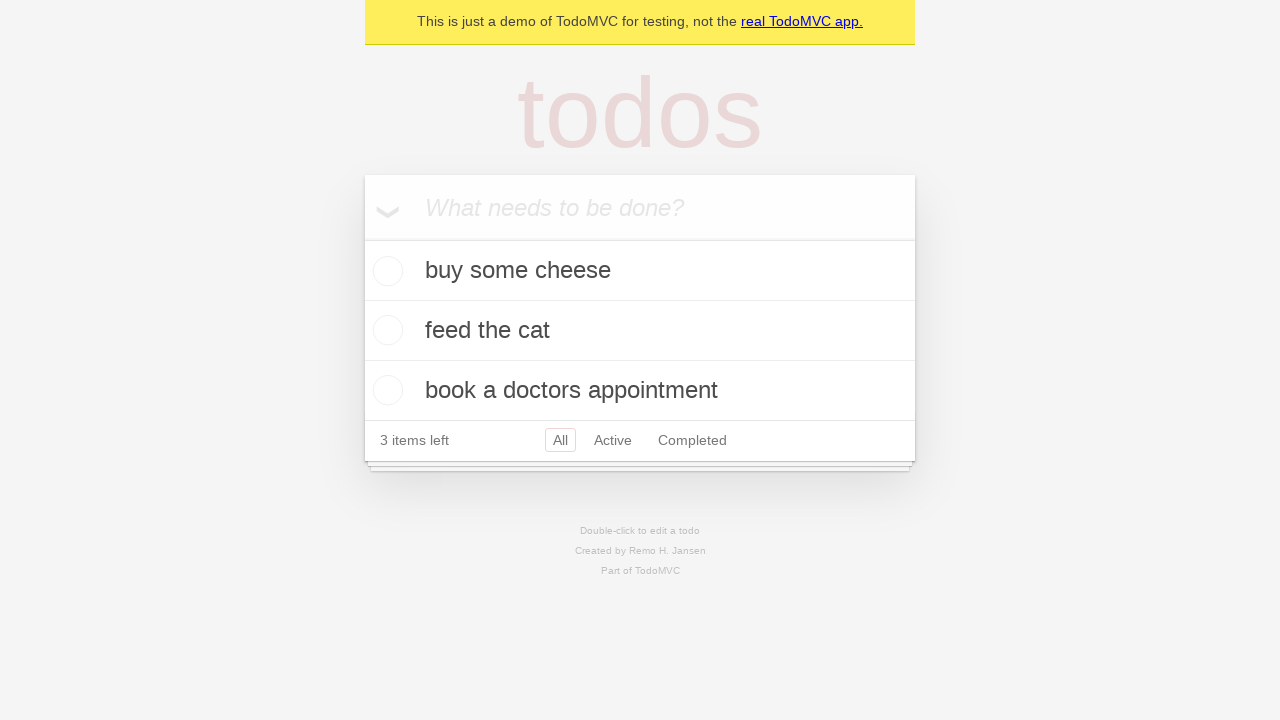

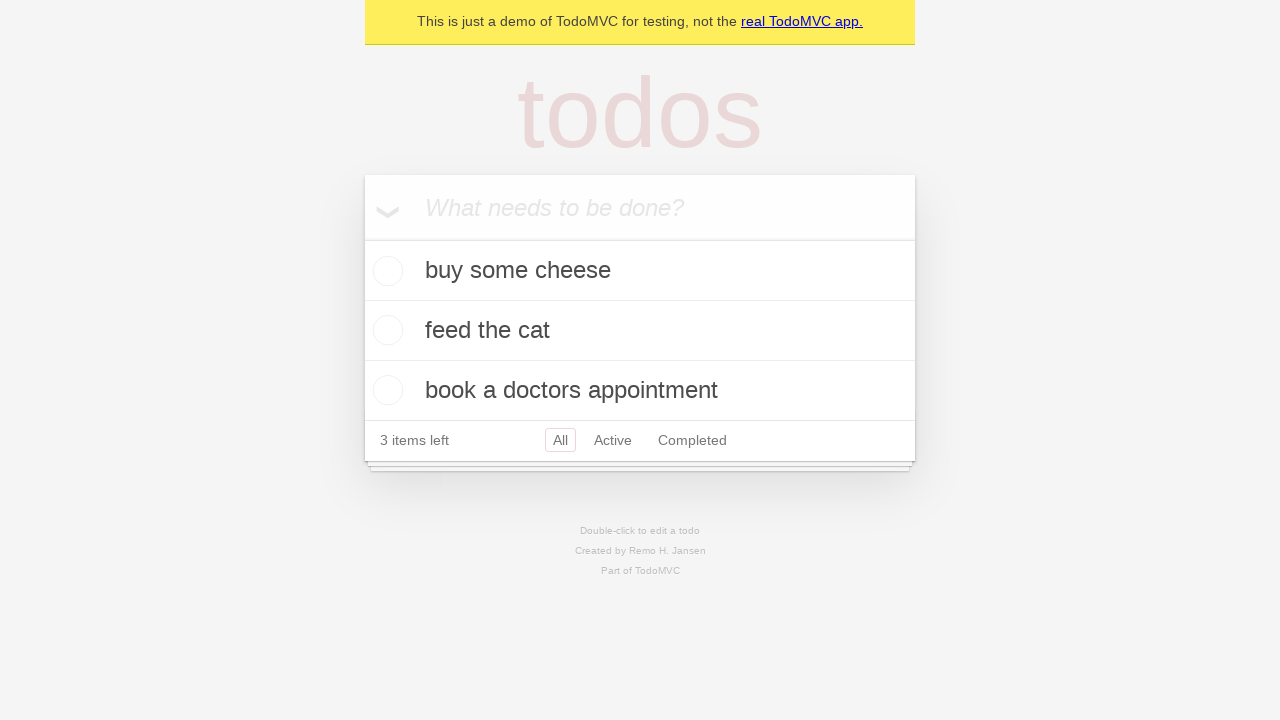